Navigates to Spotify download page and clicks on a download link

Starting URL: https://www.spotify.com/de-en/download/other/

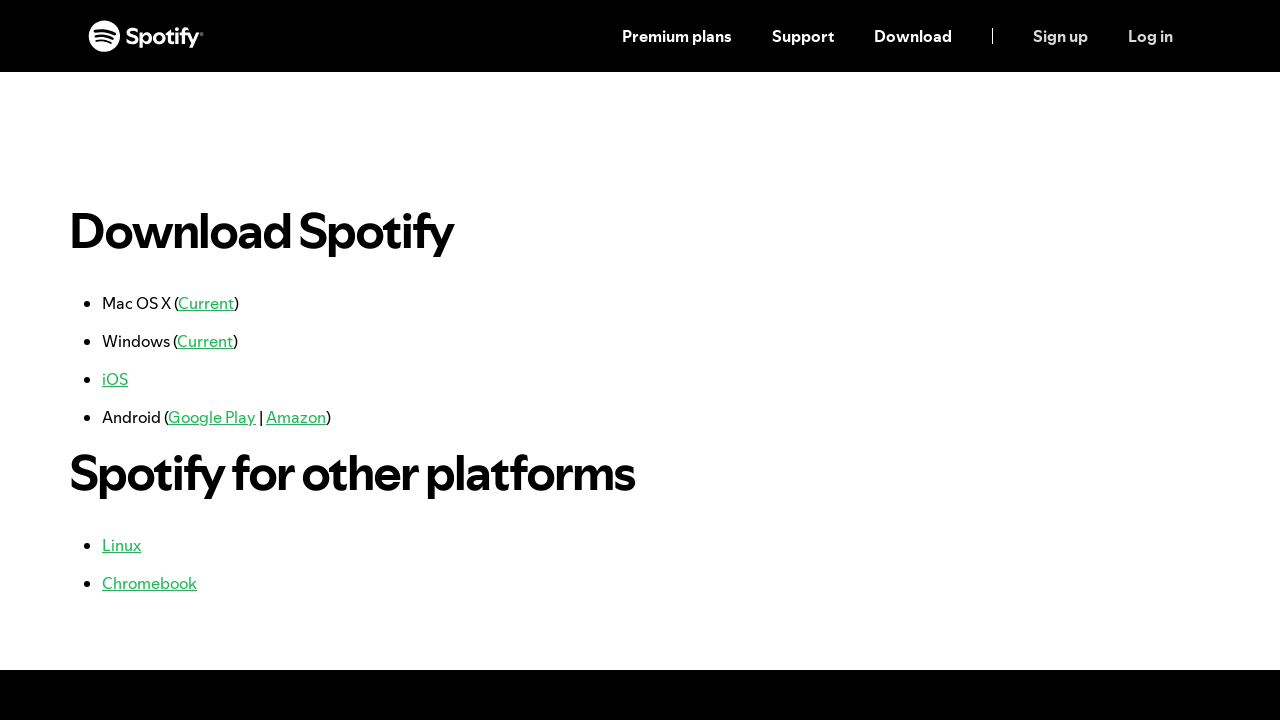

Waited for download links to load on Spotify download page
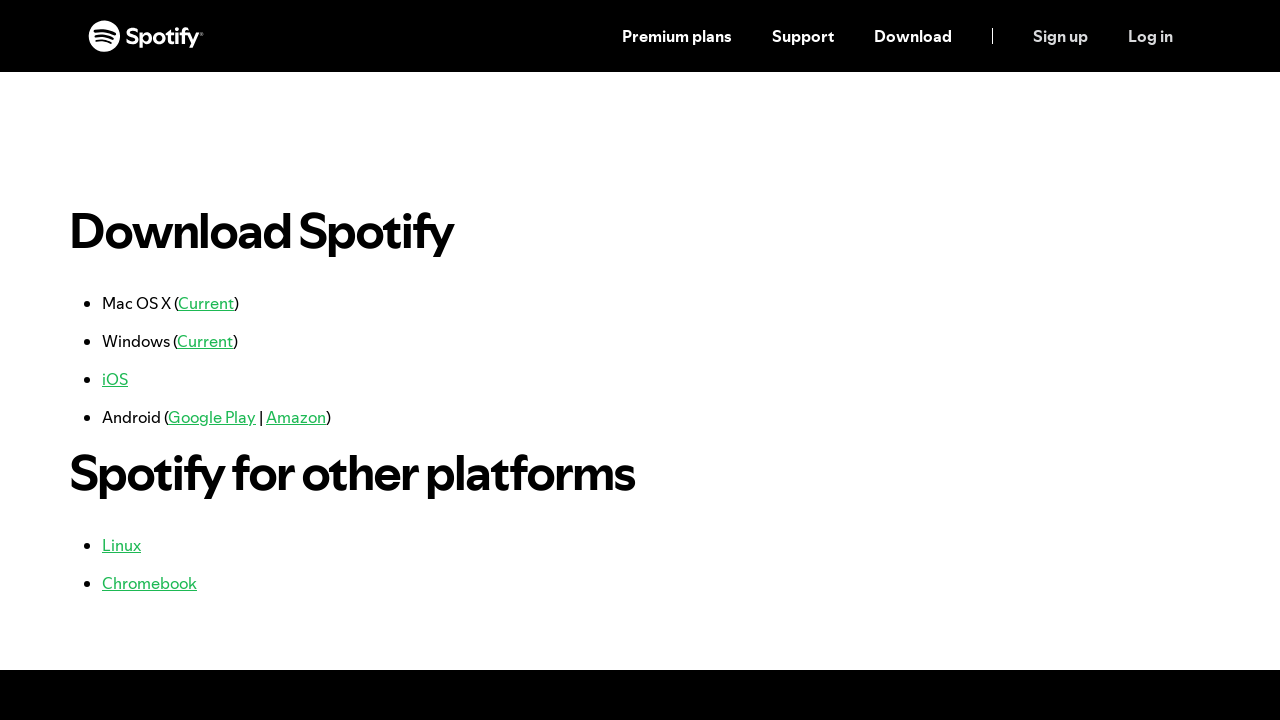

Located all download link elements
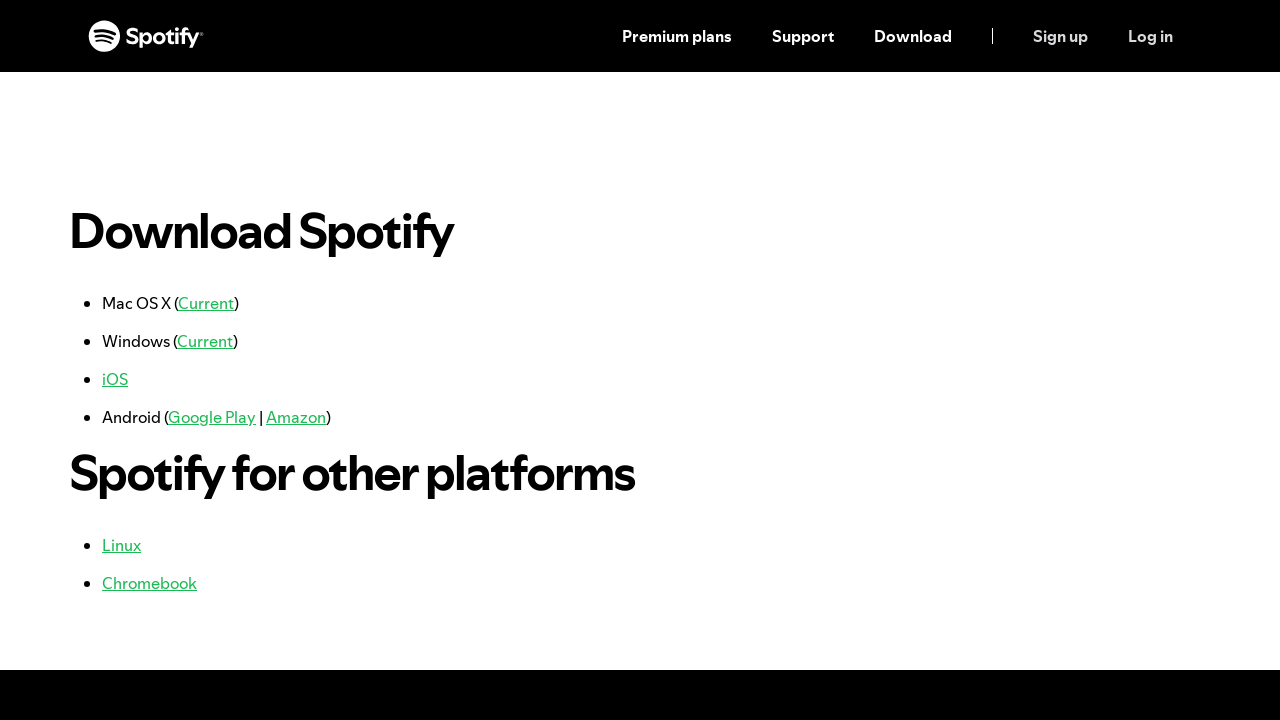

Clicked the 7th download link at (150, 583) on [data-encore-id='textLink'] >> nth=6
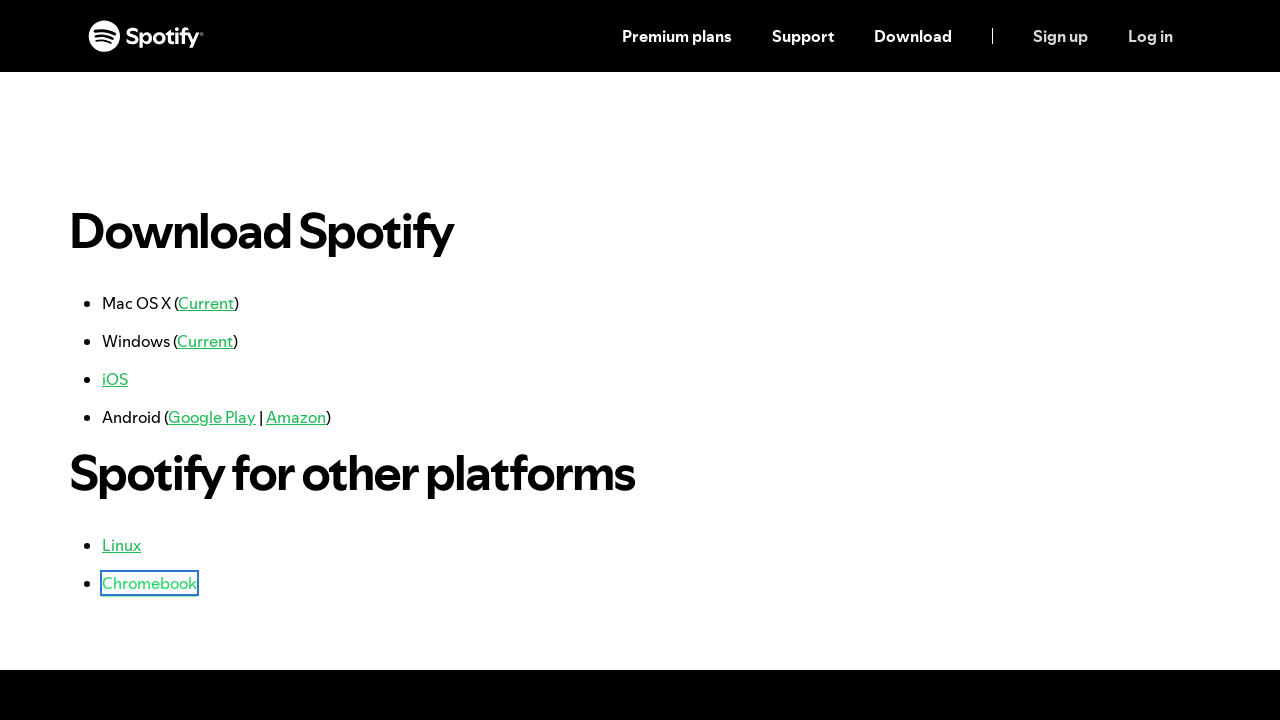

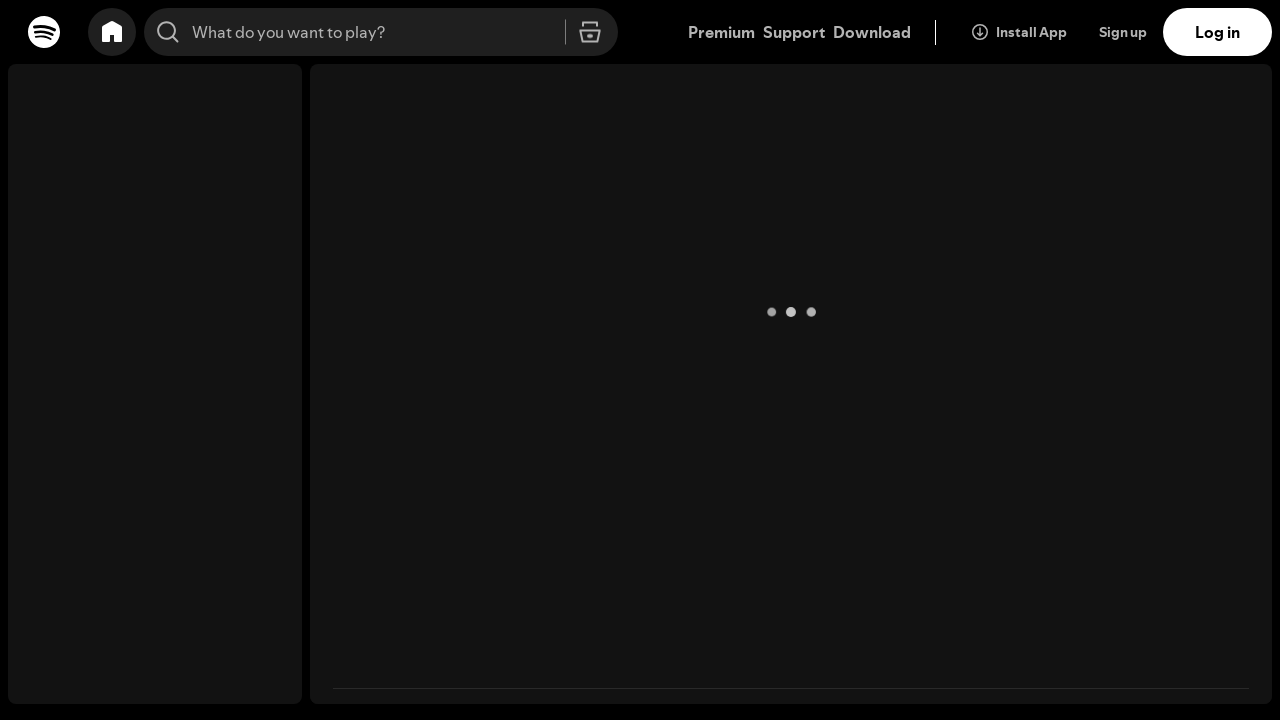